Tests a simple JavaScript alert box by clicking the alert button, verifying the alert text, and accepting it

Starting URL: https://testpages.herokuapp.com/styled/alerts/alert-test.html

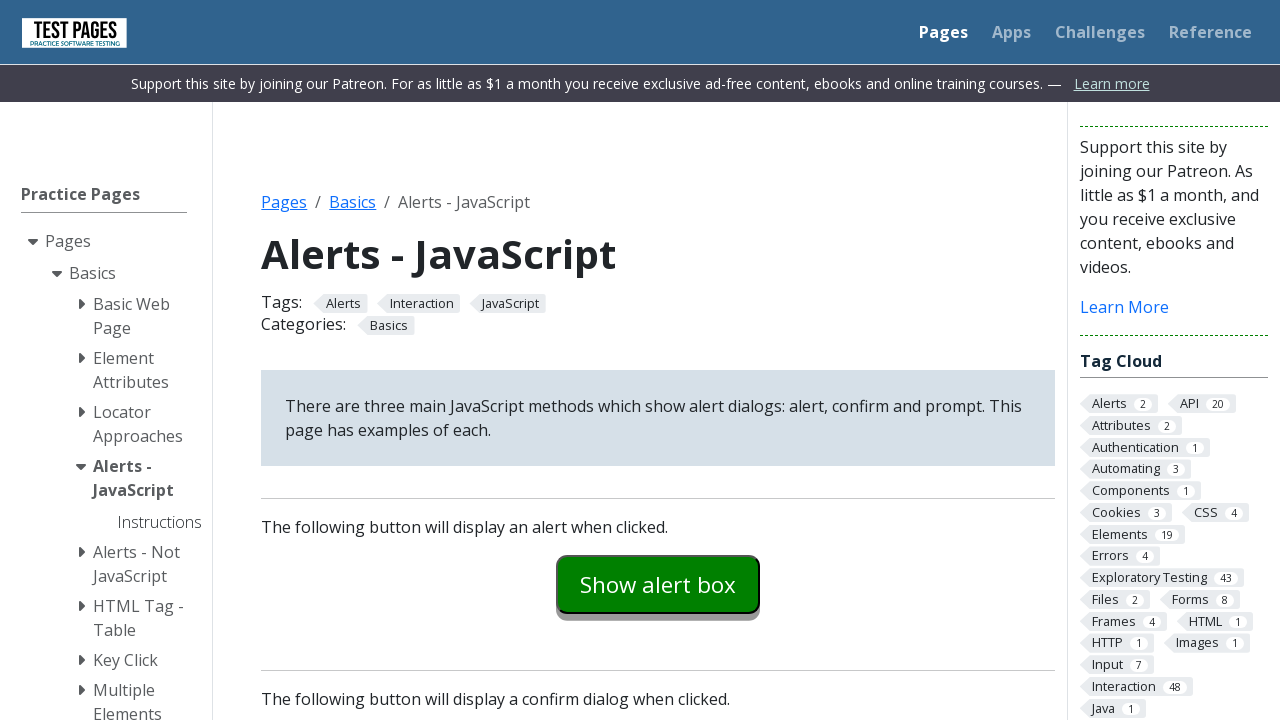

Clicked alert button to trigger alert box at (658, 584) on #alertexamples
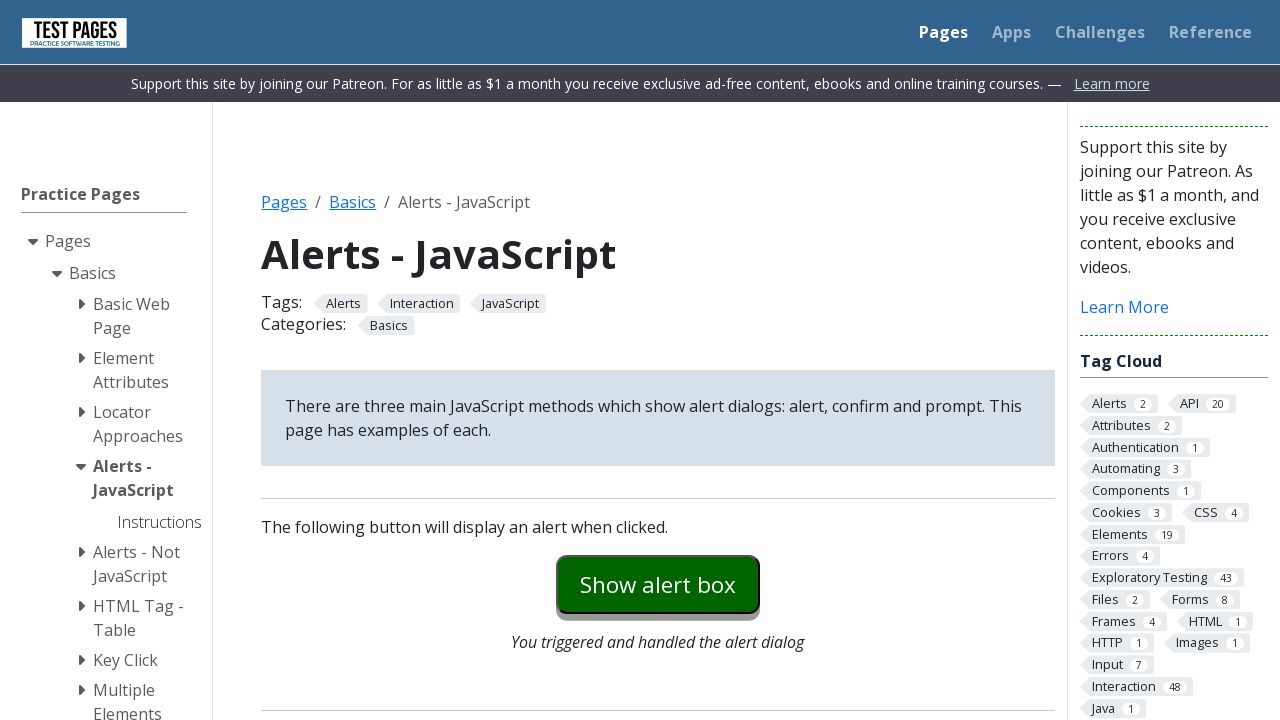

Located alert box element with text 'I am an alert box!'
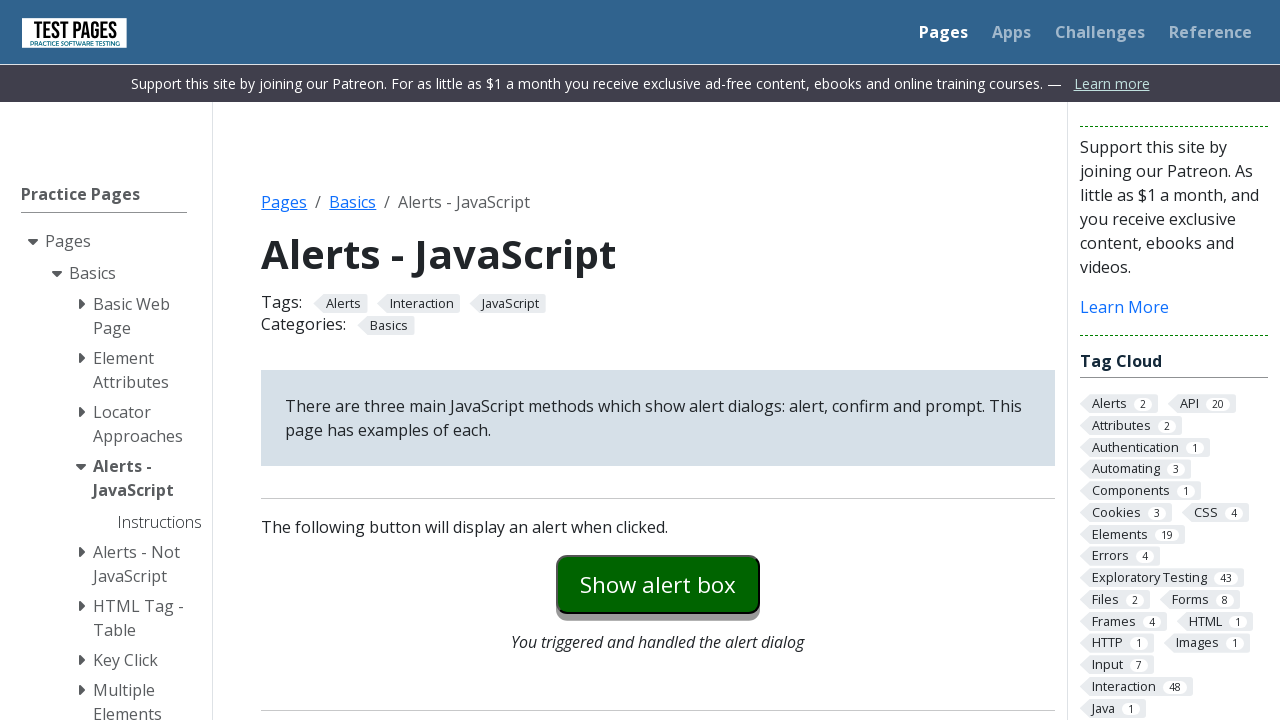

Set up dialog handler to automatically accept alert
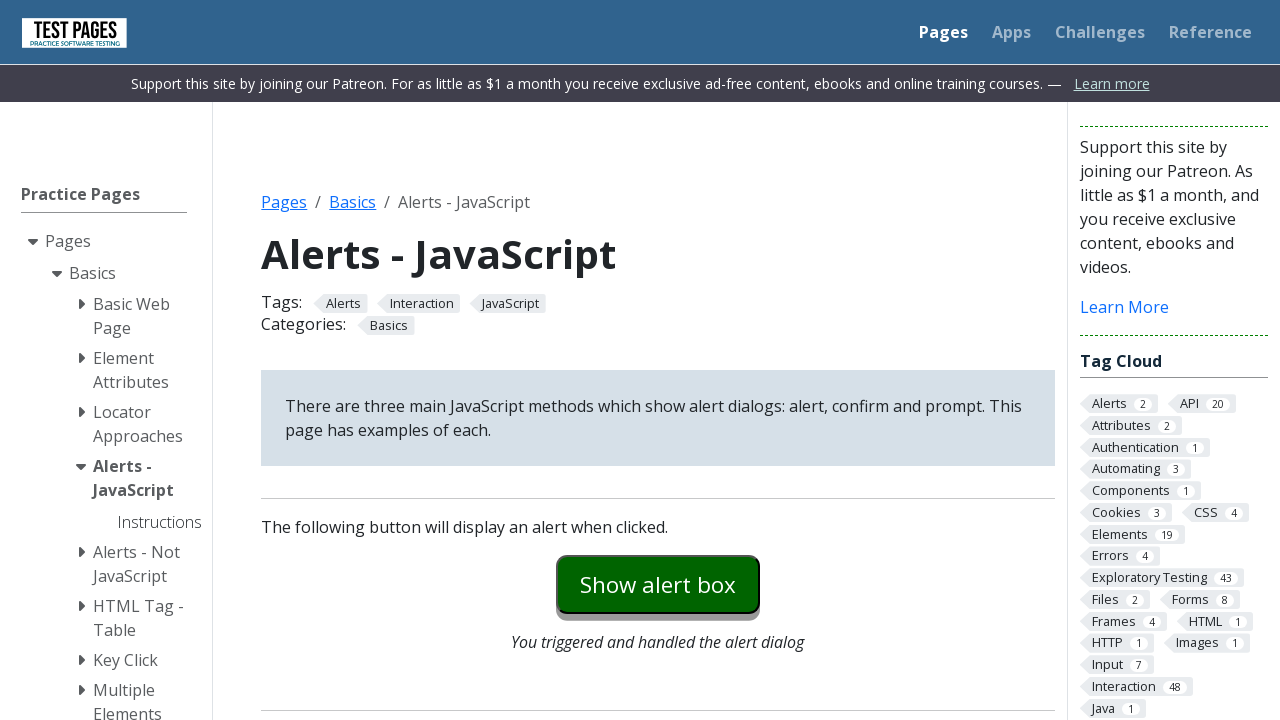

Clicked alert button again to trigger and handle alert dialog at (658, 584) on #alertexamples
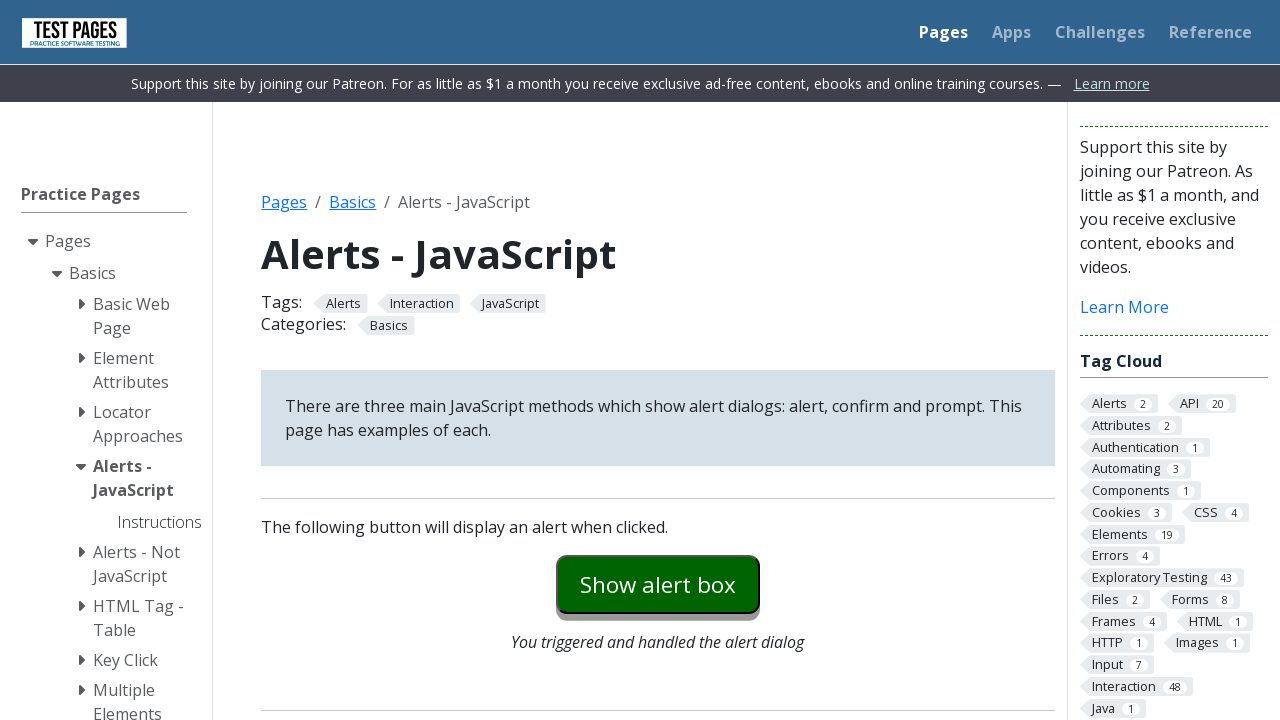

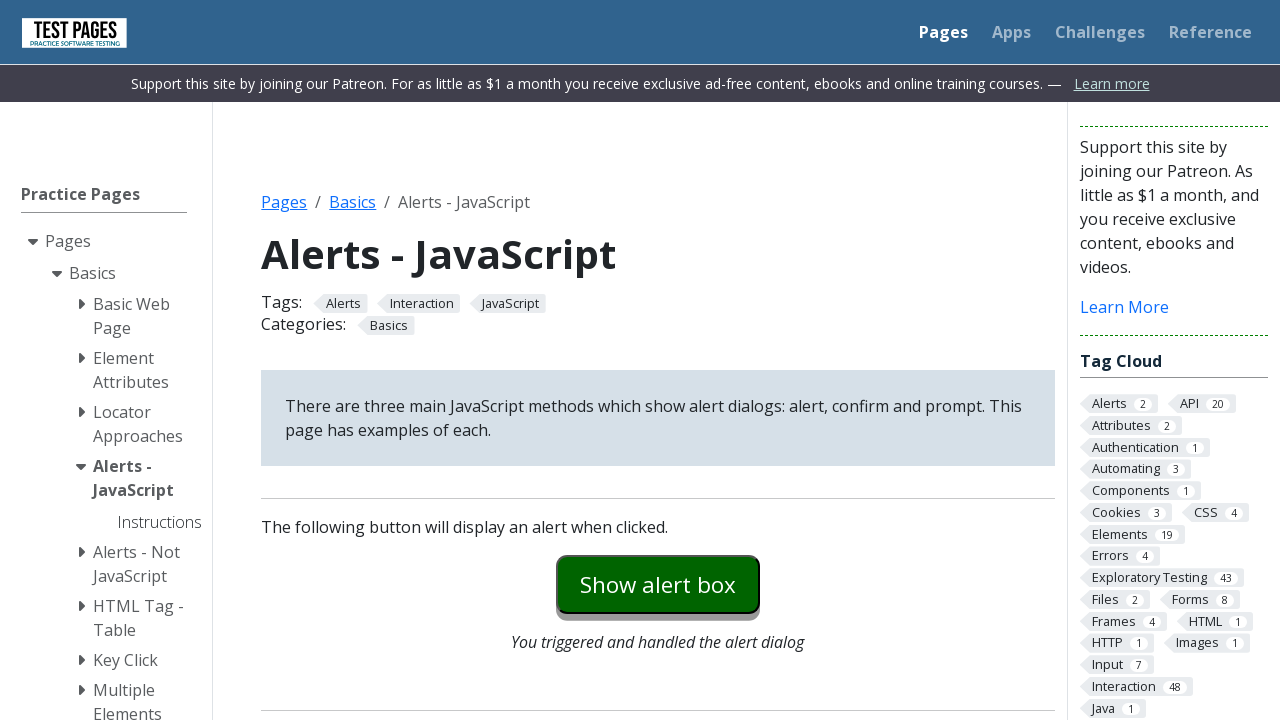